Tests the add/remove elements functionality by clicking the "Add Element" button 5 times and verifying that delete buttons are created

Starting URL: http://the-internet.herokuapp.com/add_remove_elements/

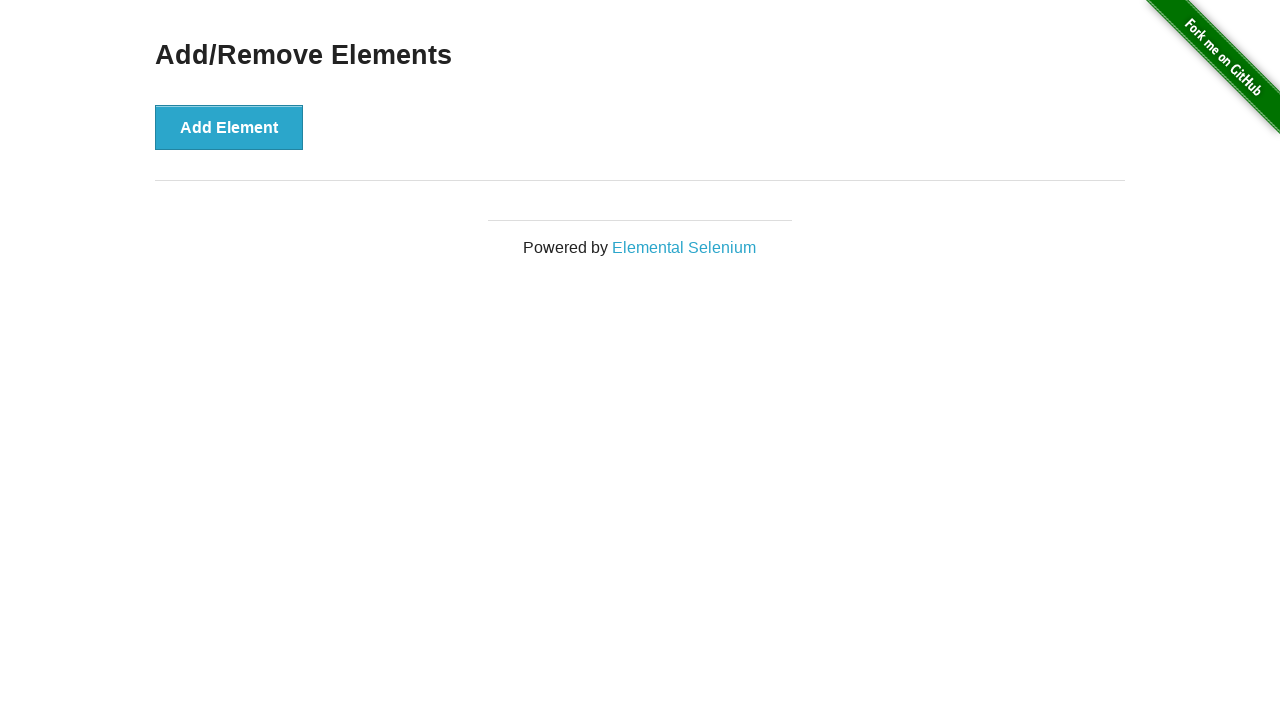

Navigated to add/remove elements page
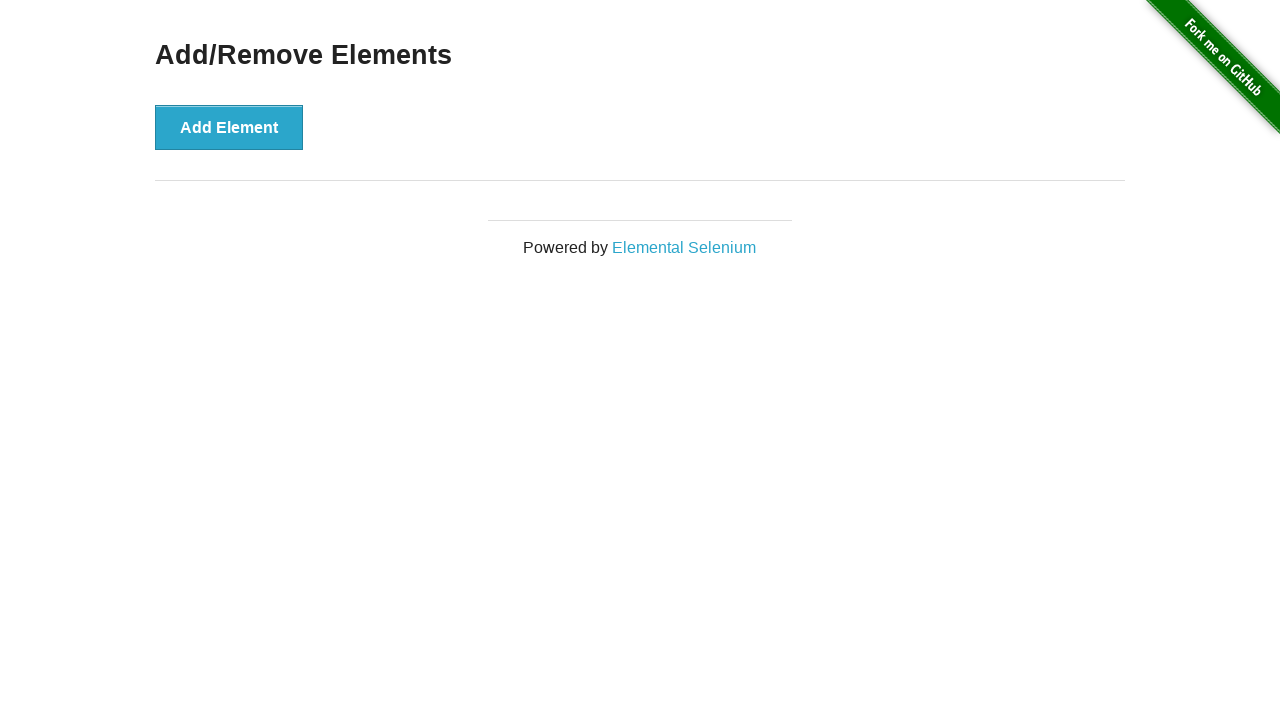

Clicked 'Add Element' button (click 1 of 5) at (229, 127) on button >> internal:has-text="Add Element"i
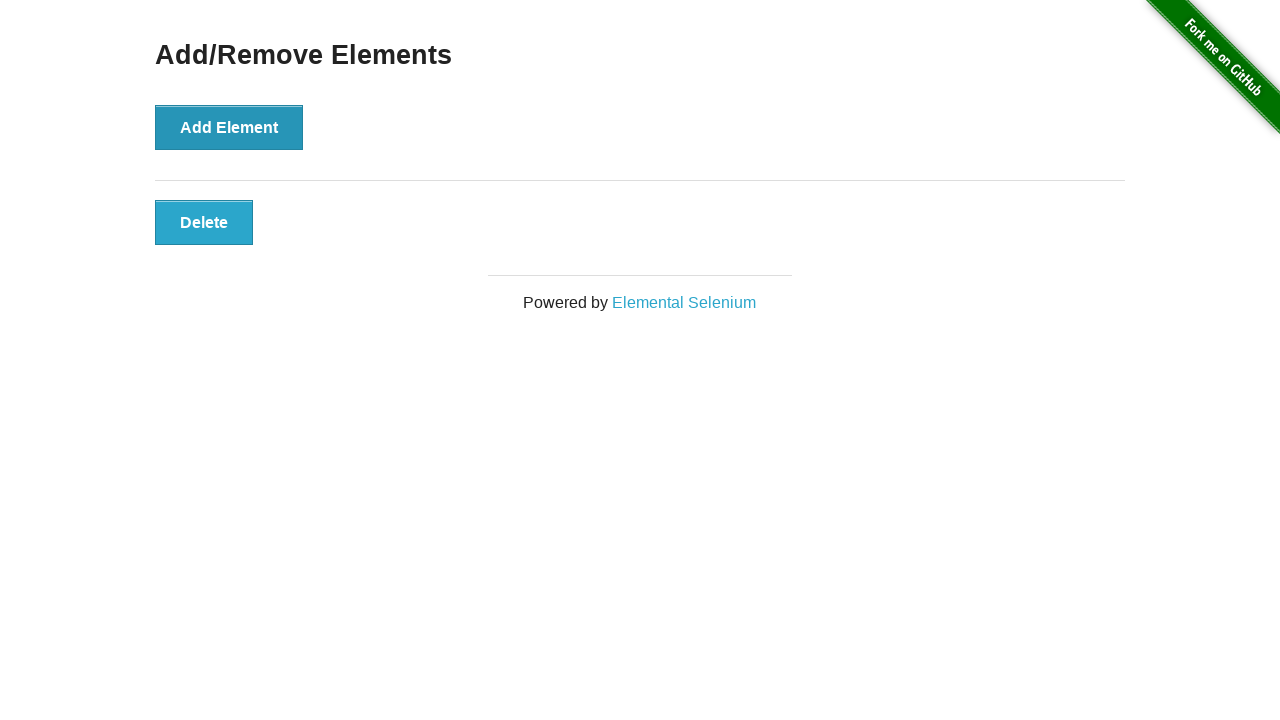

Clicked 'Add Element' button (click 2 of 5) at (229, 127) on button >> internal:has-text="Add Element"i
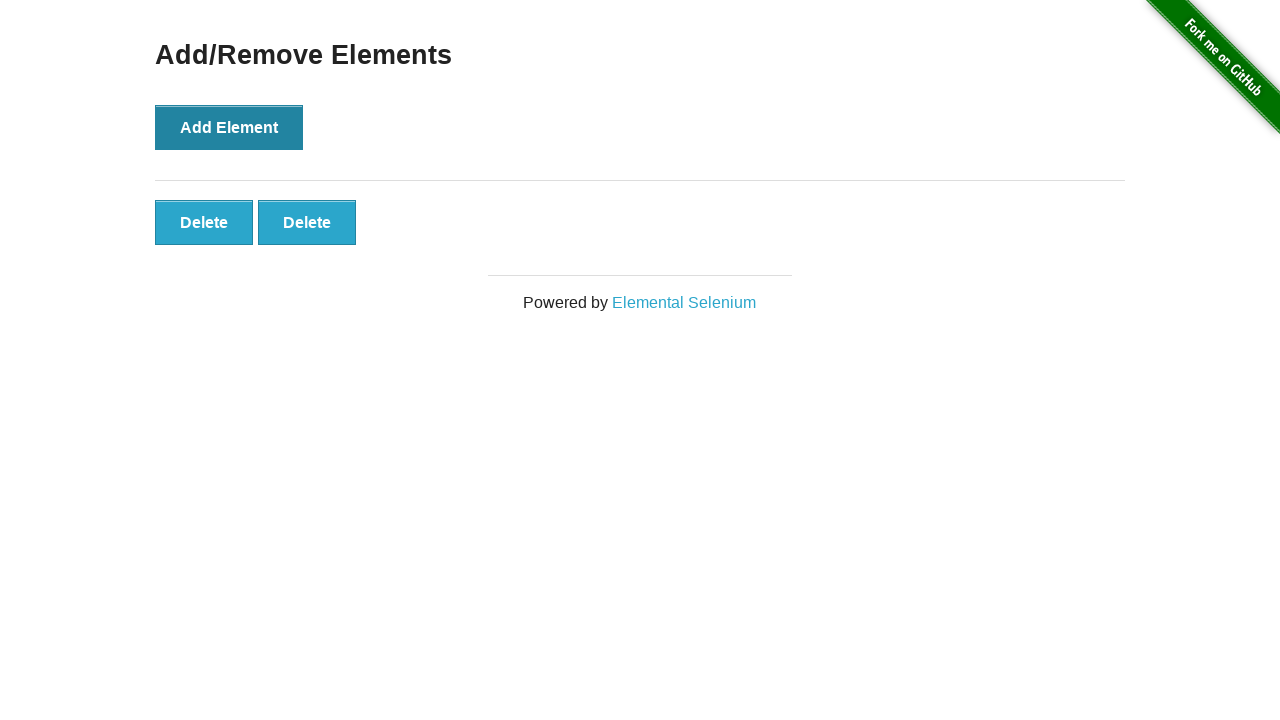

Clicked 'Add Element' button (click 3 of 5) at (229, 127) on button >> internal:has-text="Add Element"i
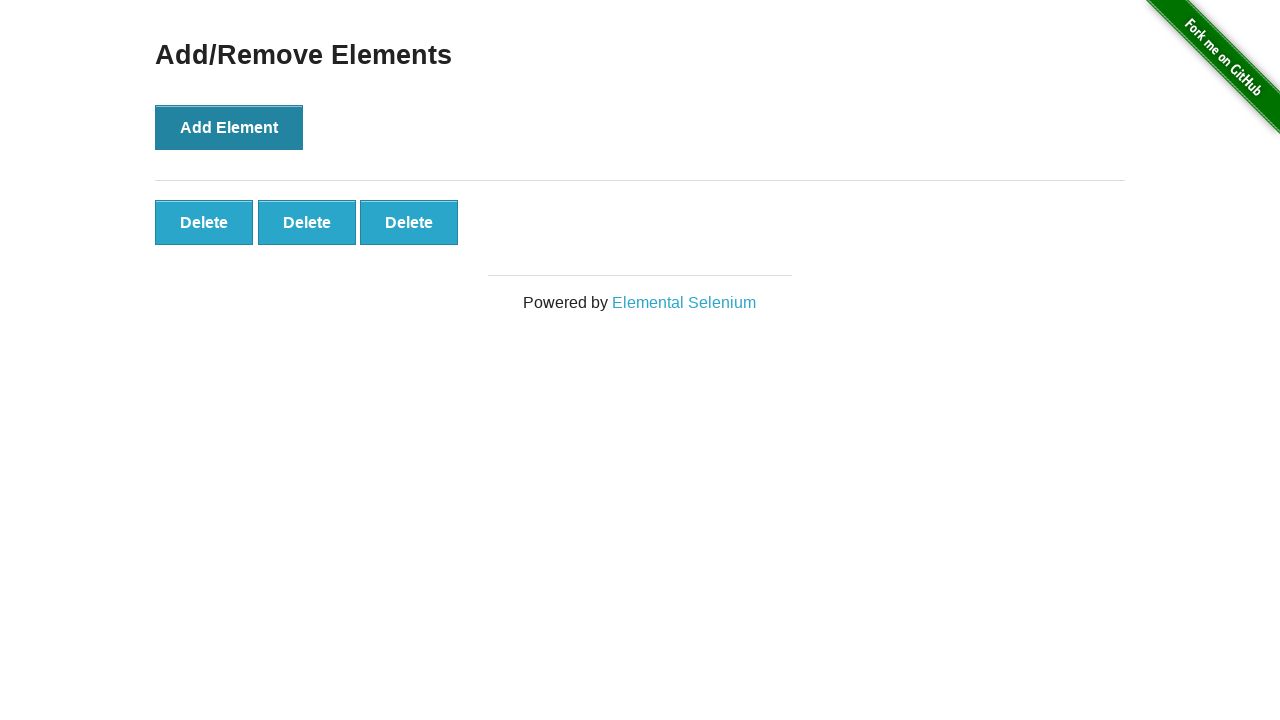

Clicked 'Add Element' button (click 4 of 5) at (229, 127) on button >> internal:has-text="Add Element"i
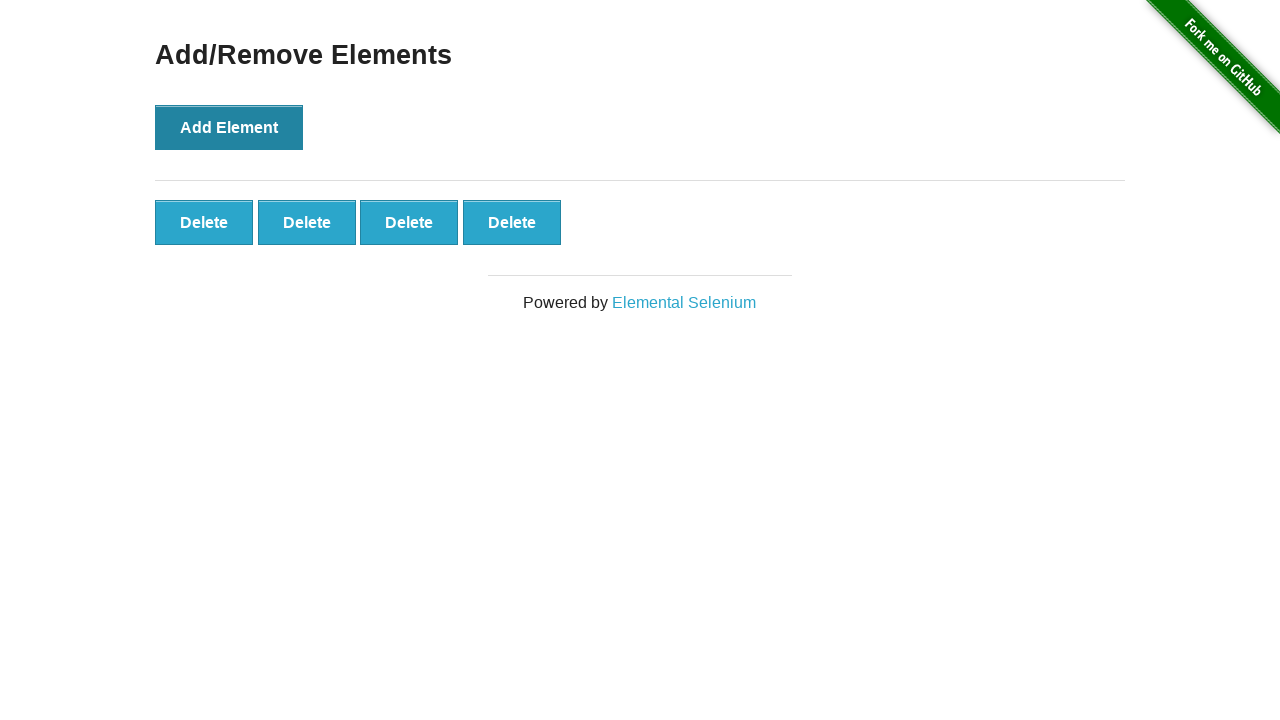

Clicked 'Add Element' button (click 5 of 5) at (229, 127) on button >> internal:has-text="Add Element"i
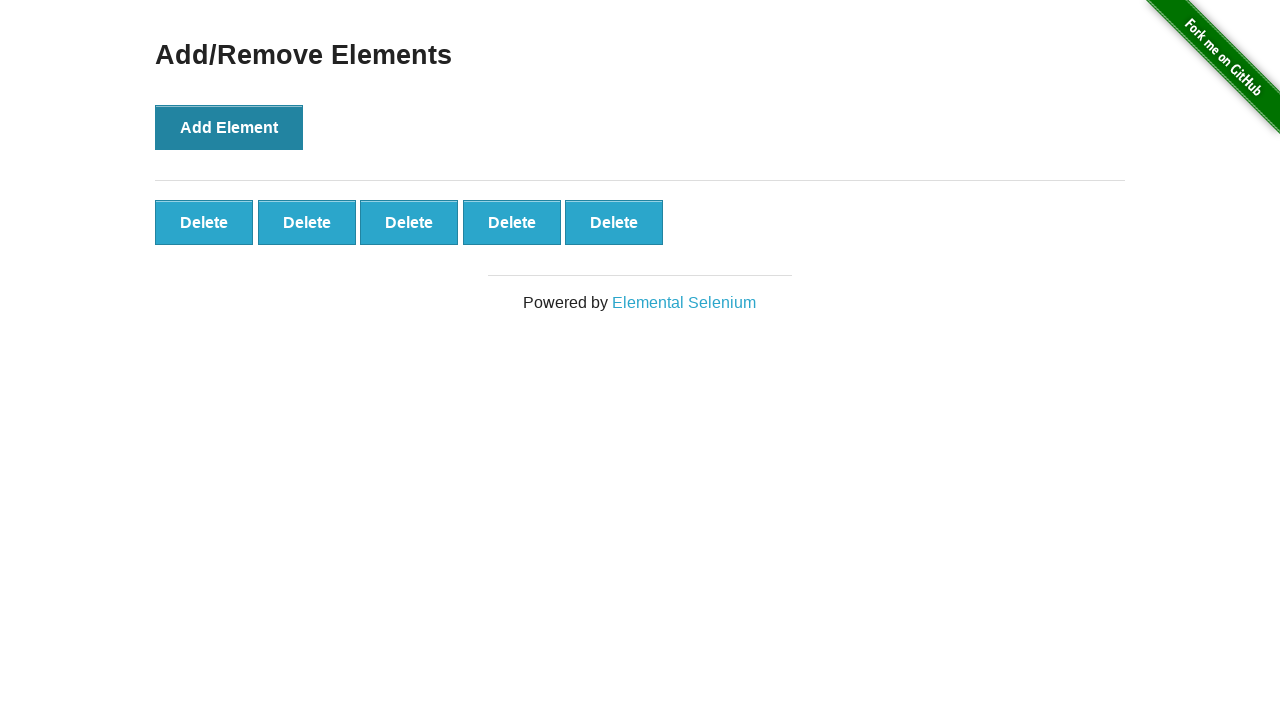

Delete buttons appeared on page
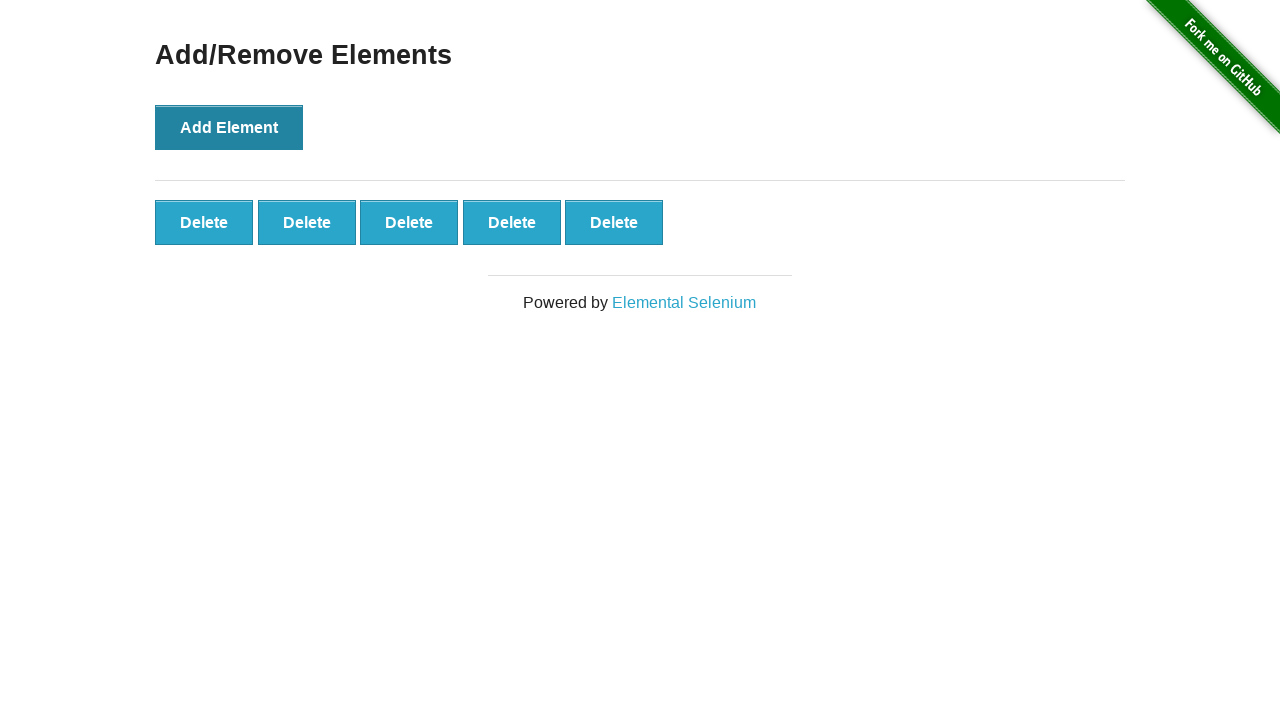

Located all delete buttons
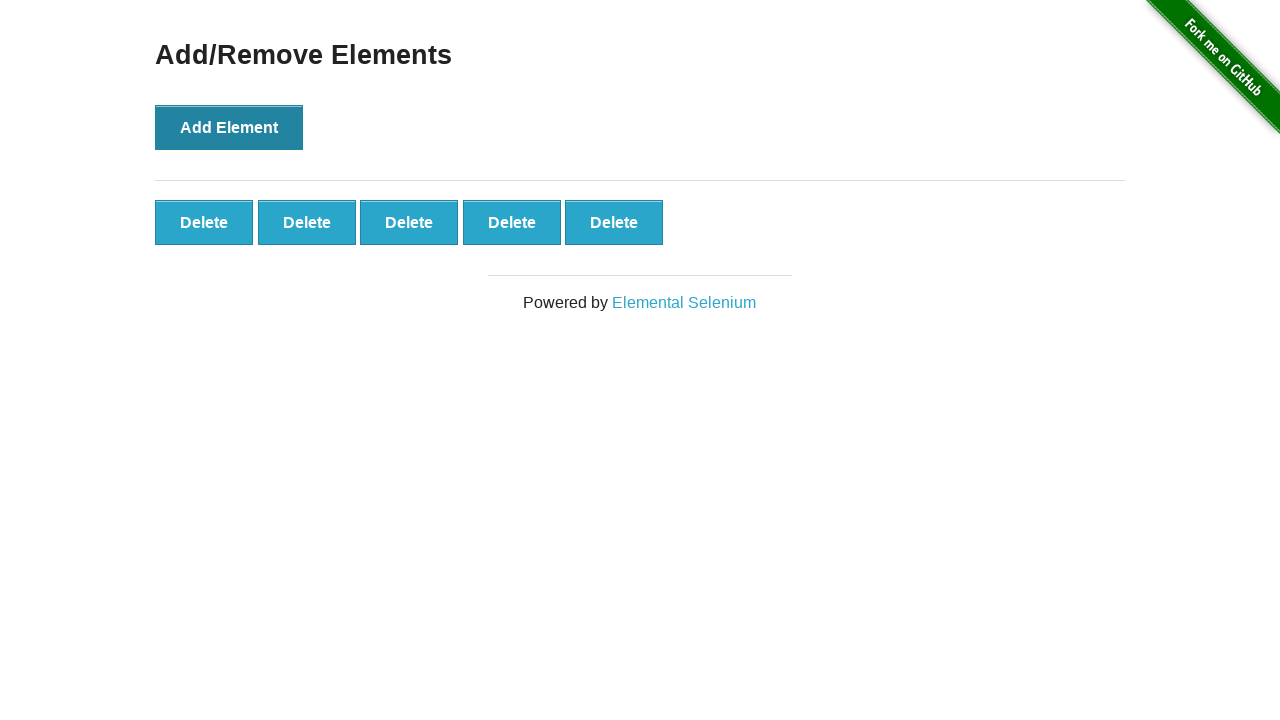

Verified that exactly 5 delete buttons were created
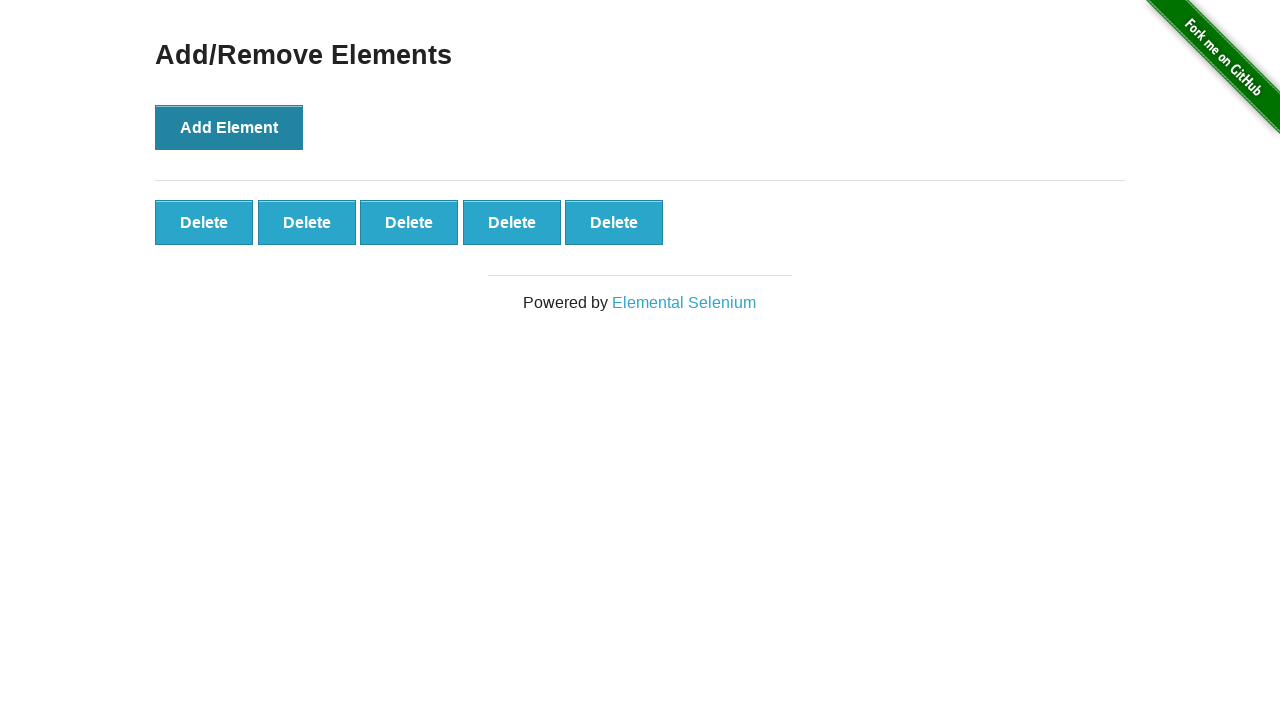

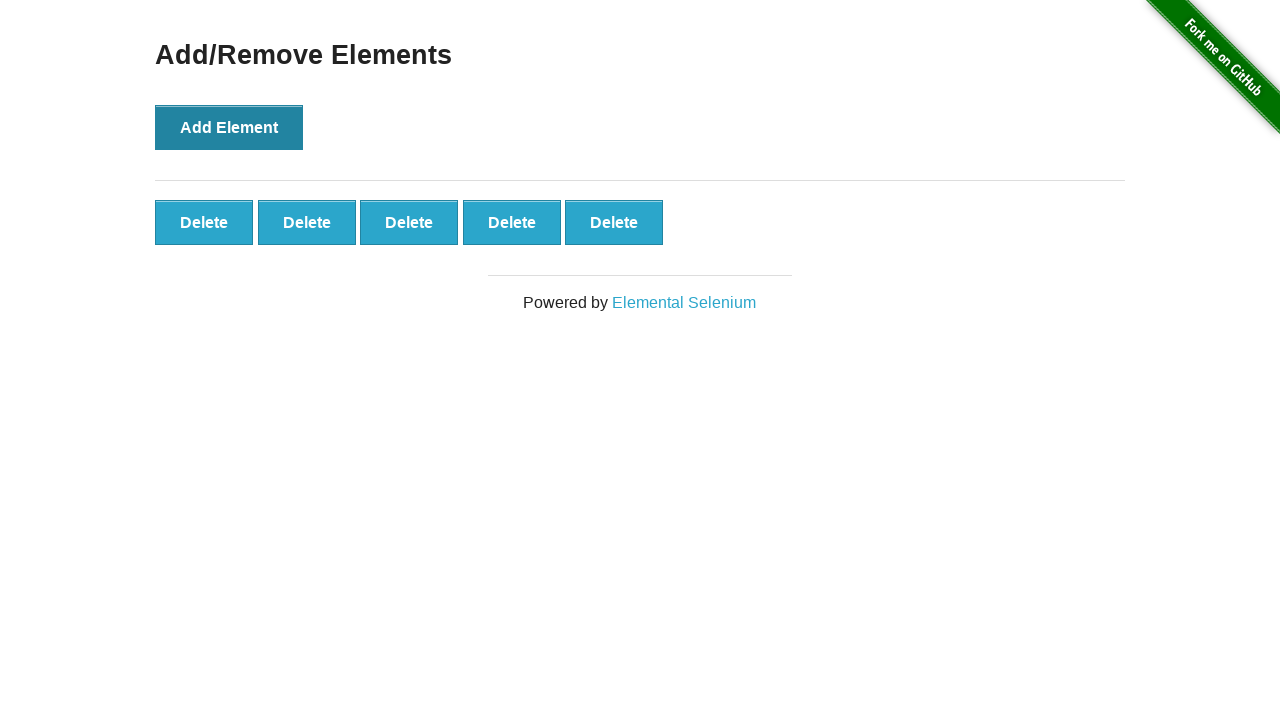